Tests state dropdown by selecting different states using various methods (by value, visible text, and index)

Starting URL: http://practice.cydeo.com/

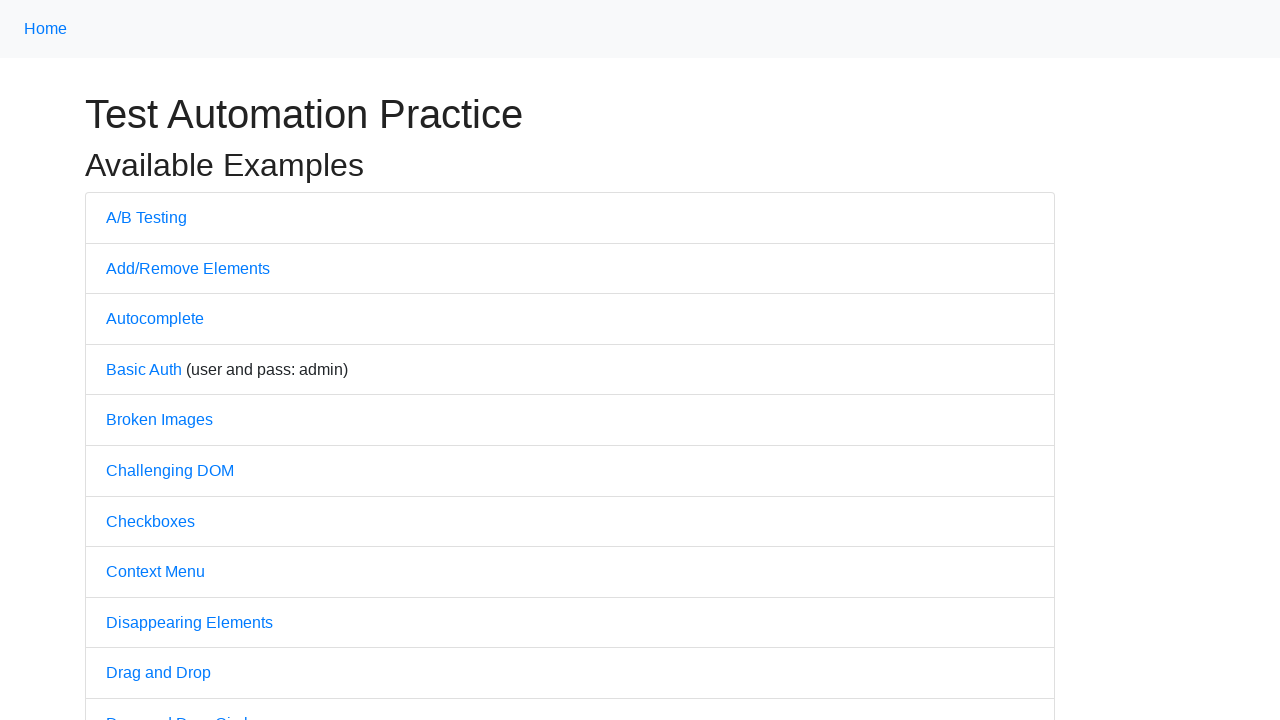

Clicked on Dropdown link at (143, 360) on text=Dropdown
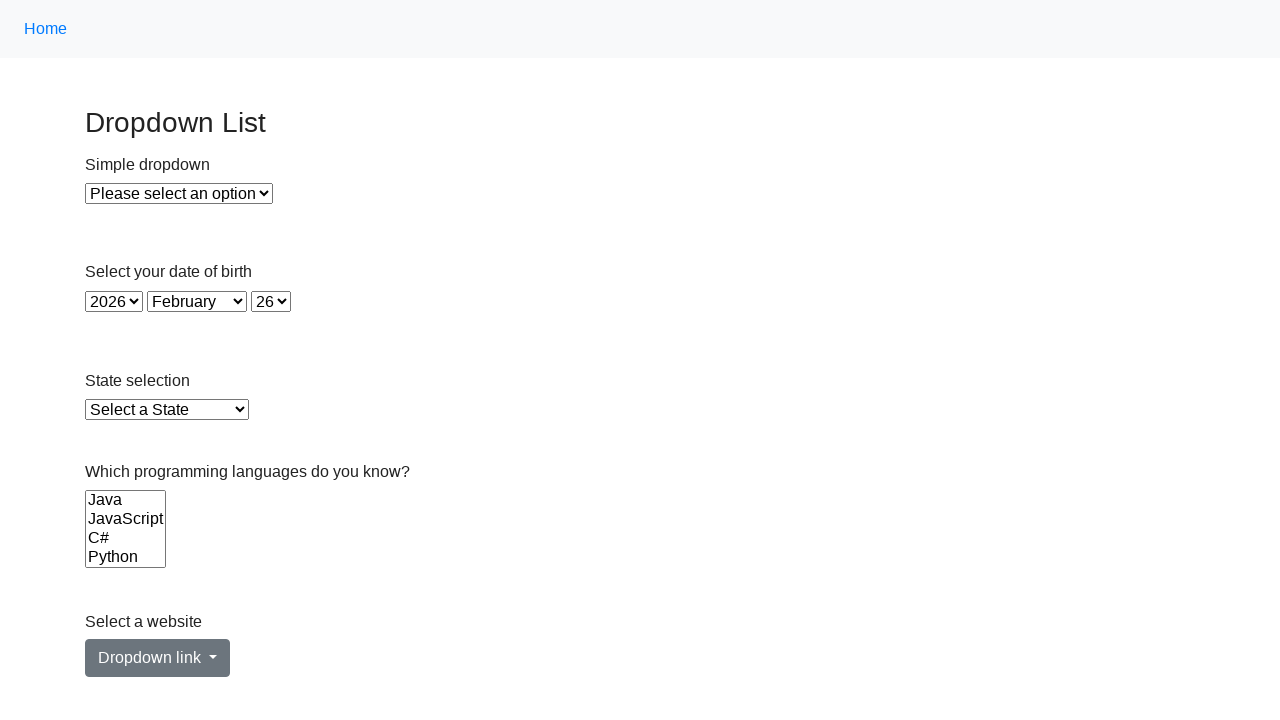

Selected Illinois by value 'IL' on #state
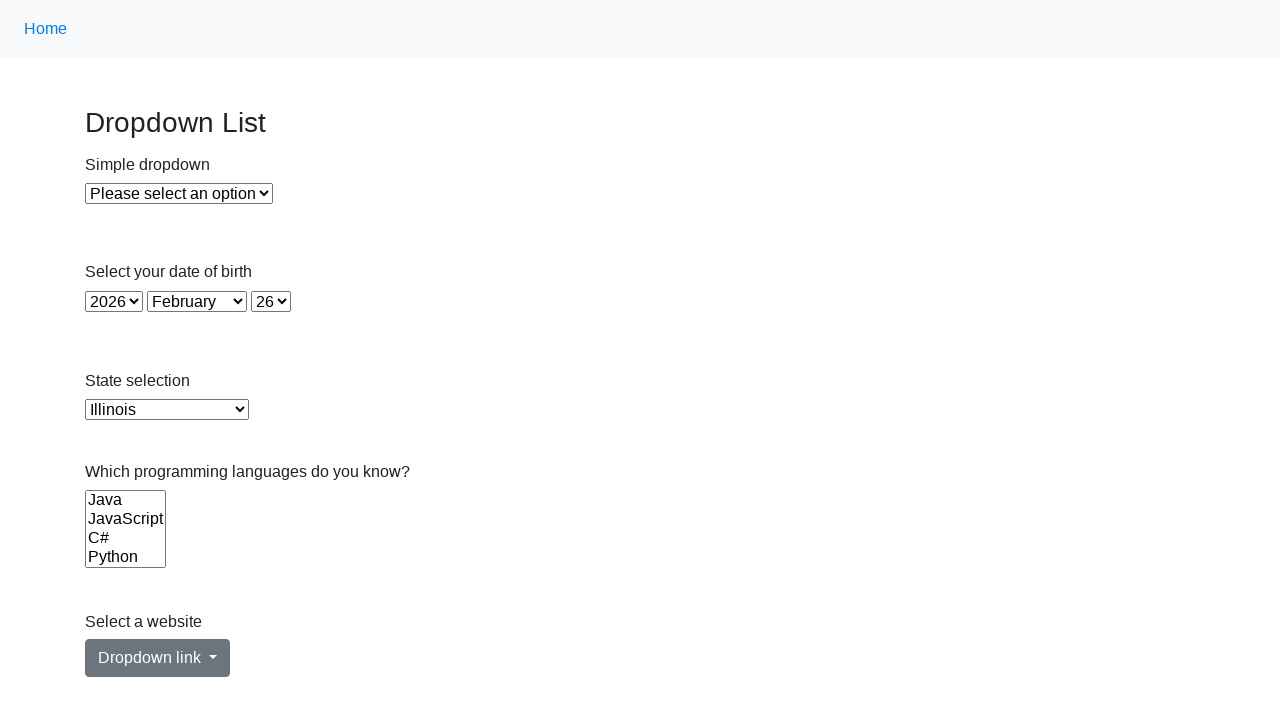

Verified that Illinois is selected in the dropdown
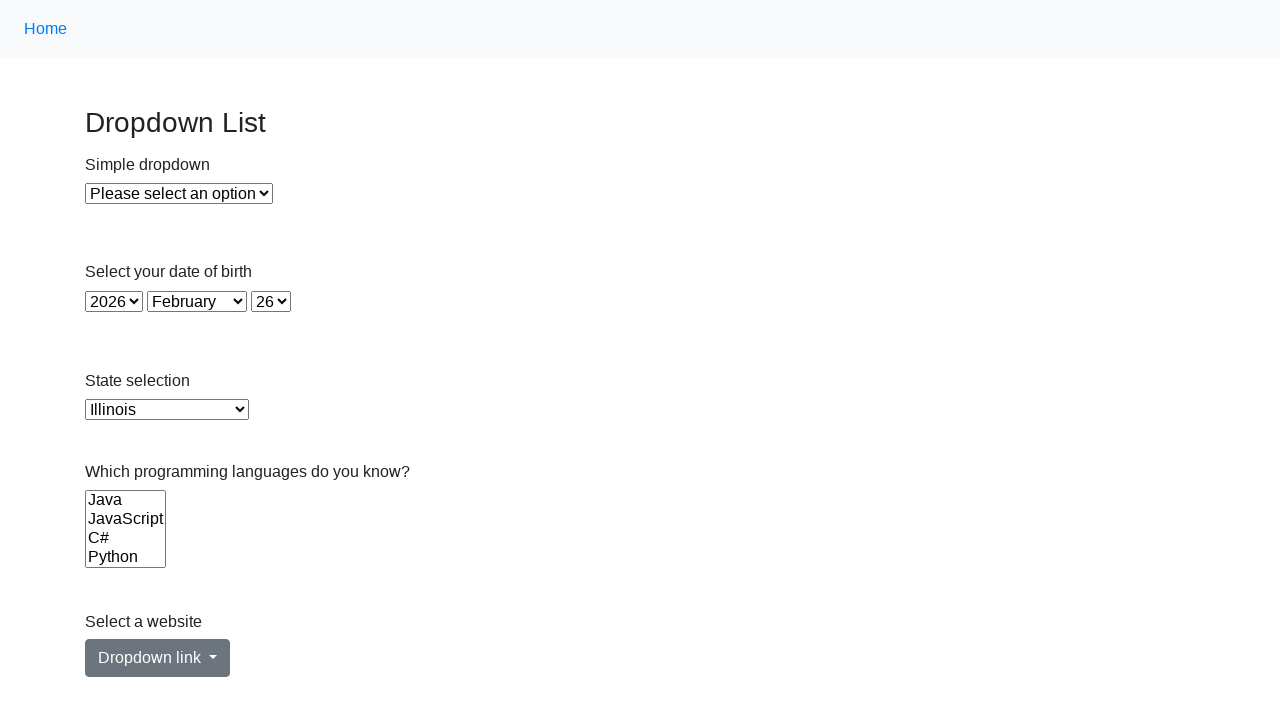

Selected Virginia by visible text label on #state
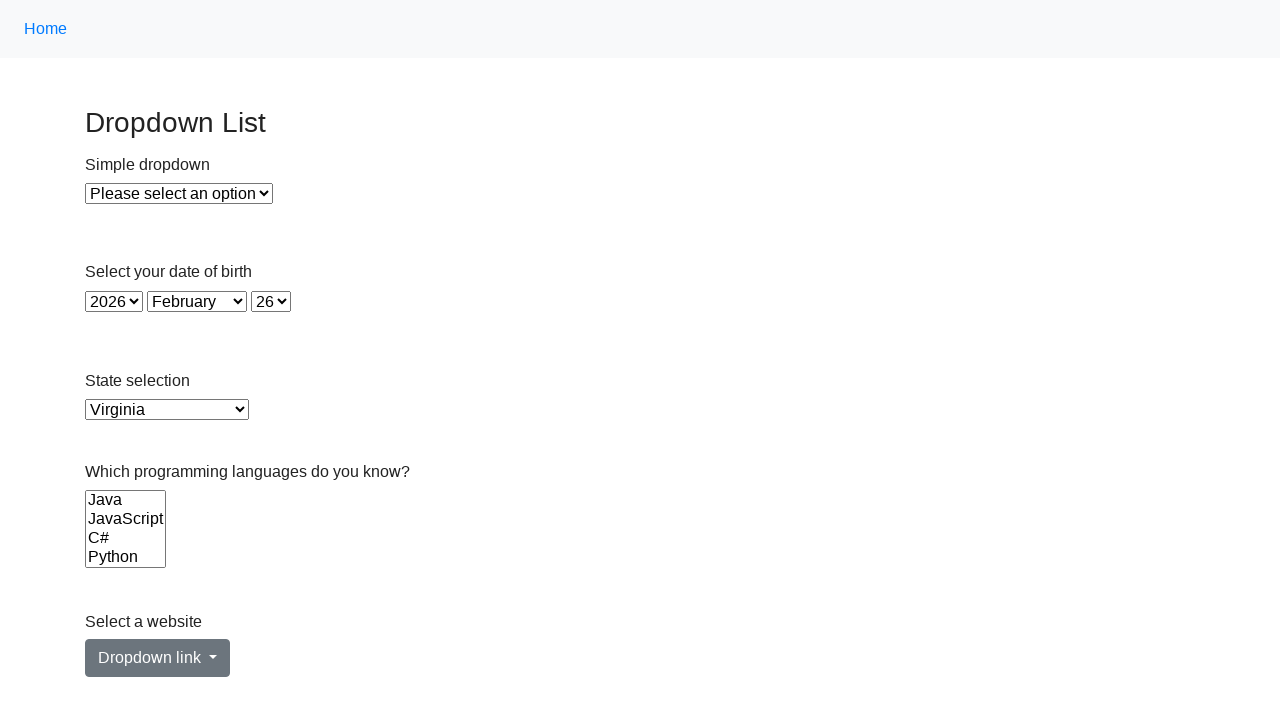

Verified that Virginia is selected in the dropdown
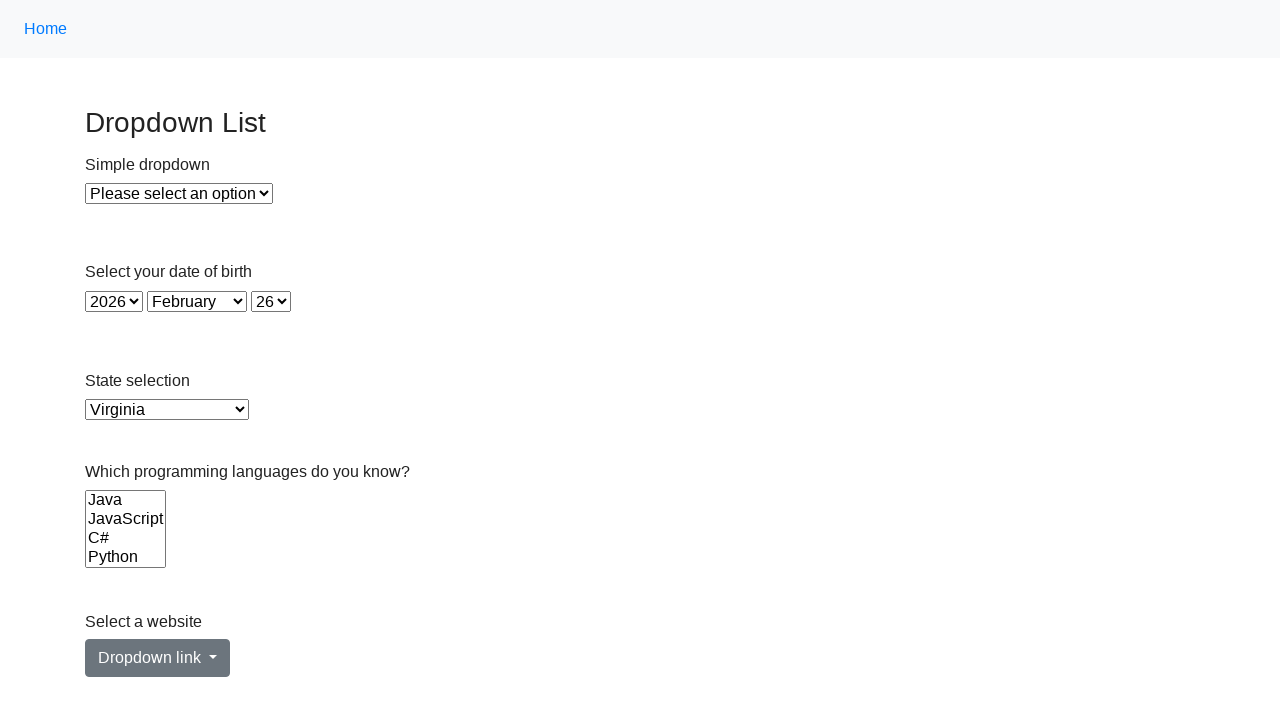

Selected California by index 5 on #state
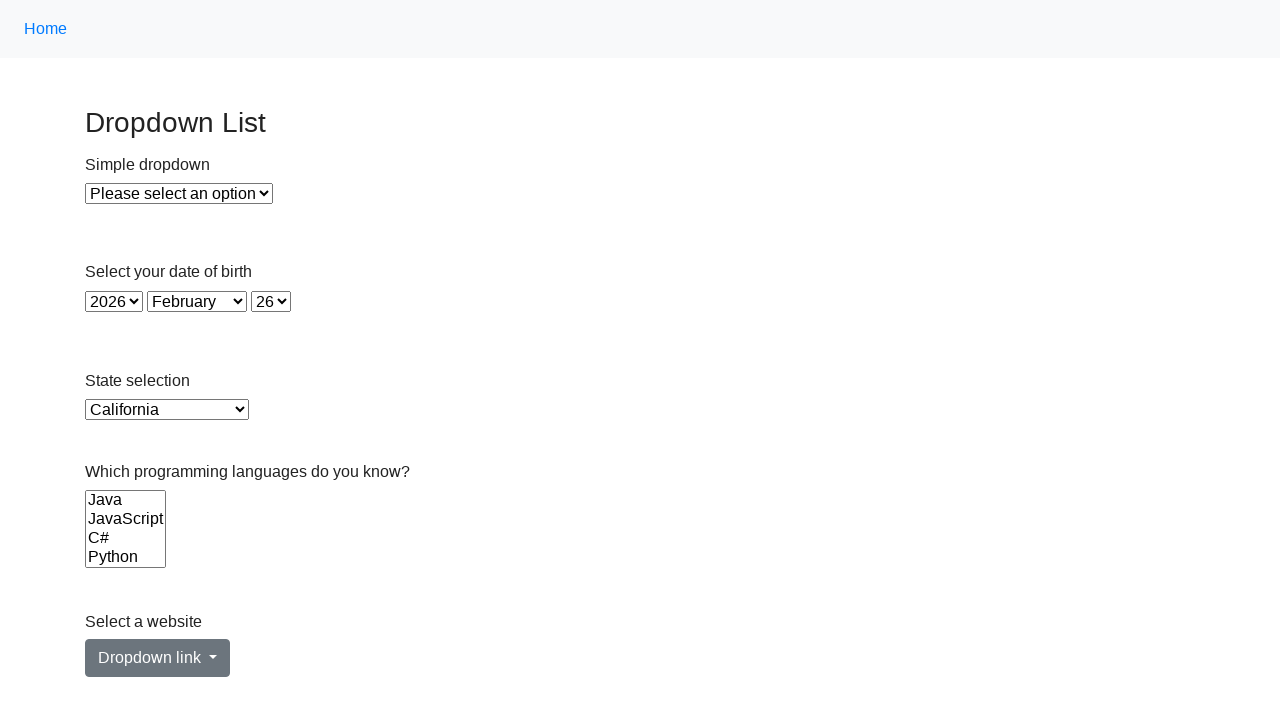

Verified that California is selected in the dropdown
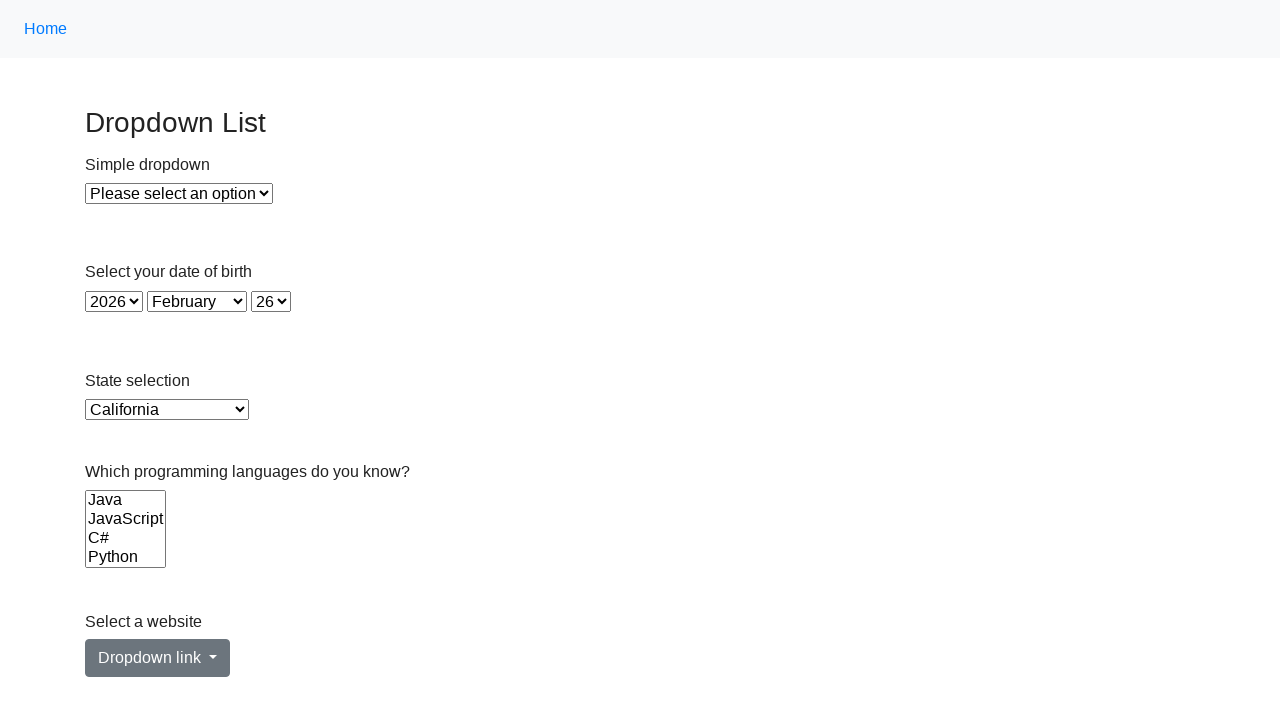

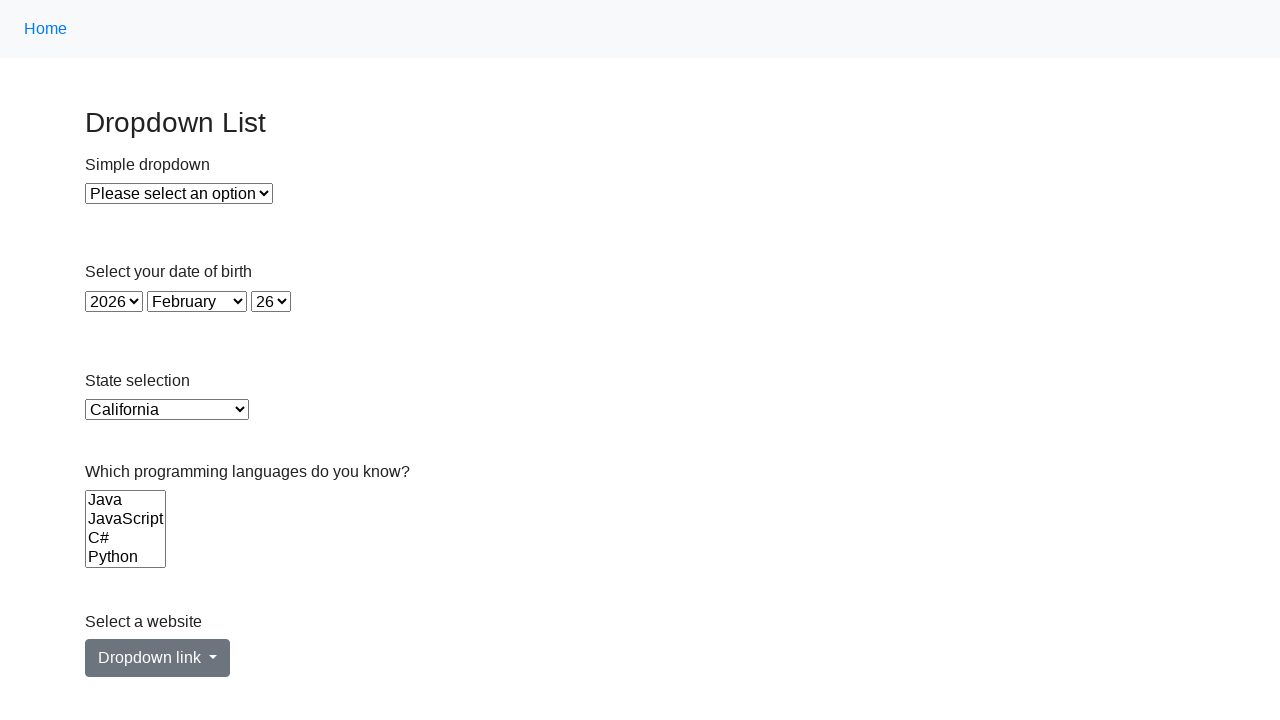